Tests dropdown selection functionality by selecting Honda from a cars dropdown menu

Starting URL: https://automationtesting.co.uk/dropdown.html

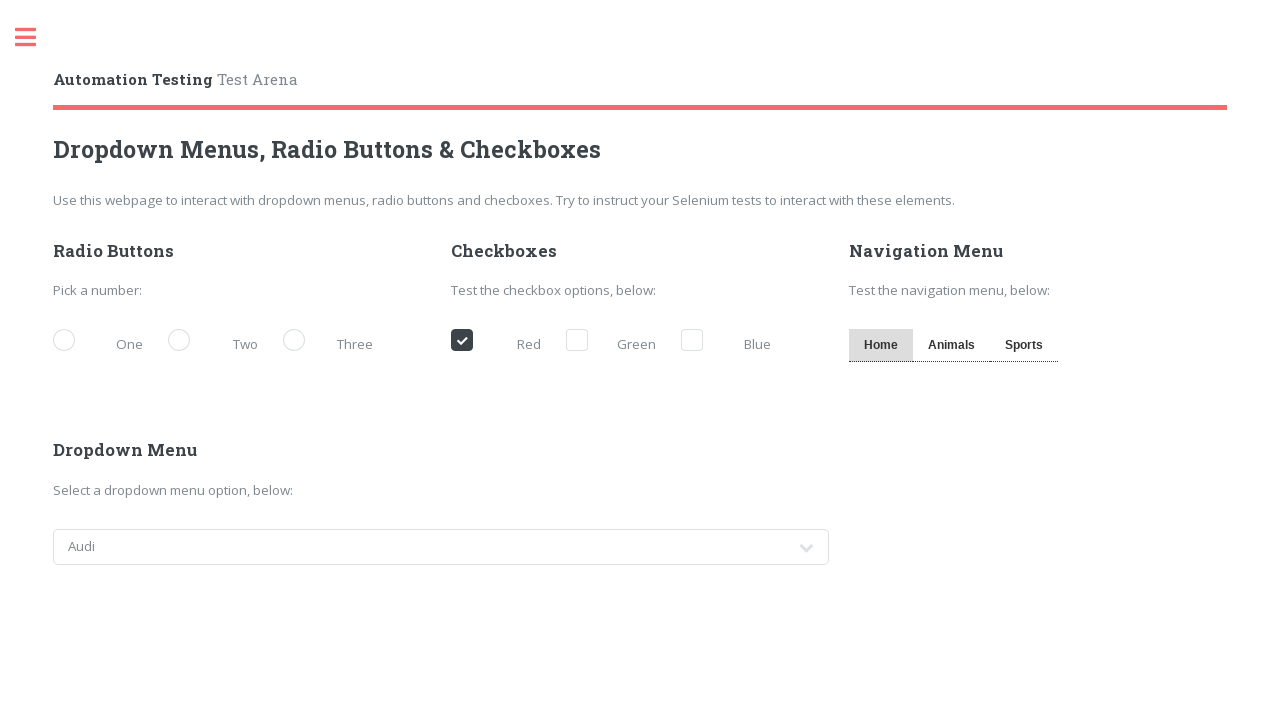

Cars dropdown became visible
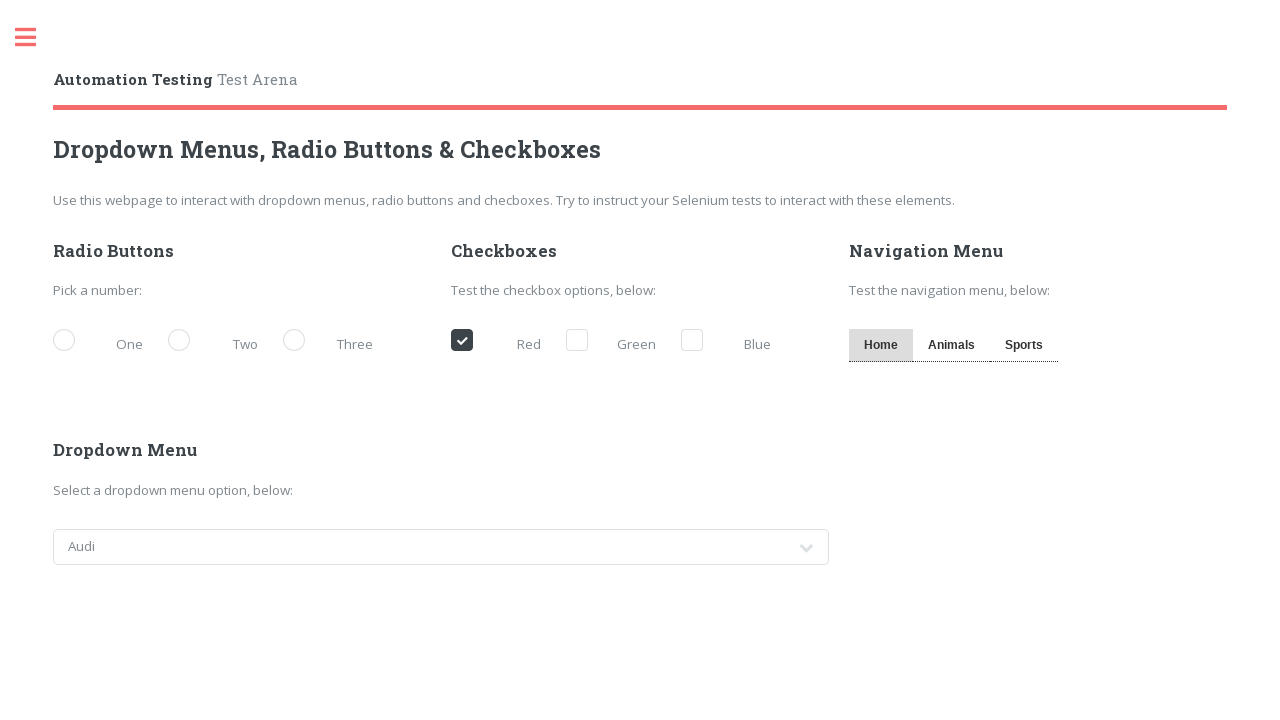

Selected Honda from the cars dropdown menu on #cars
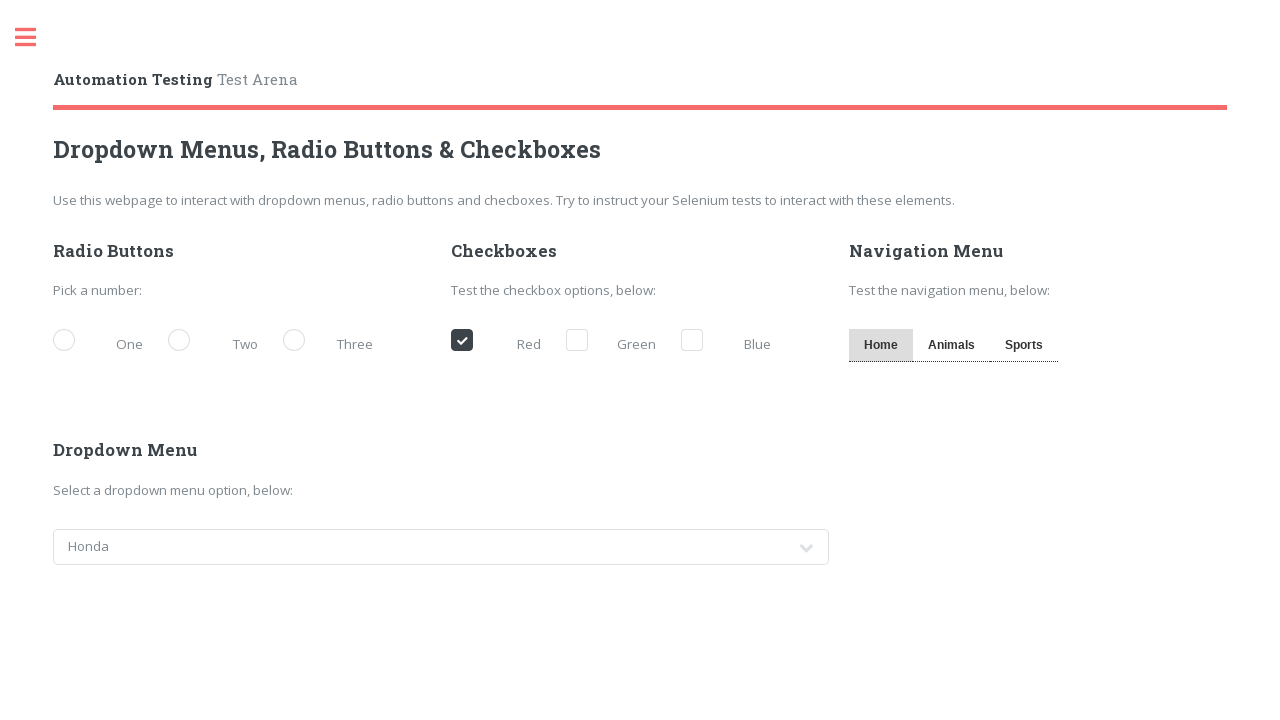

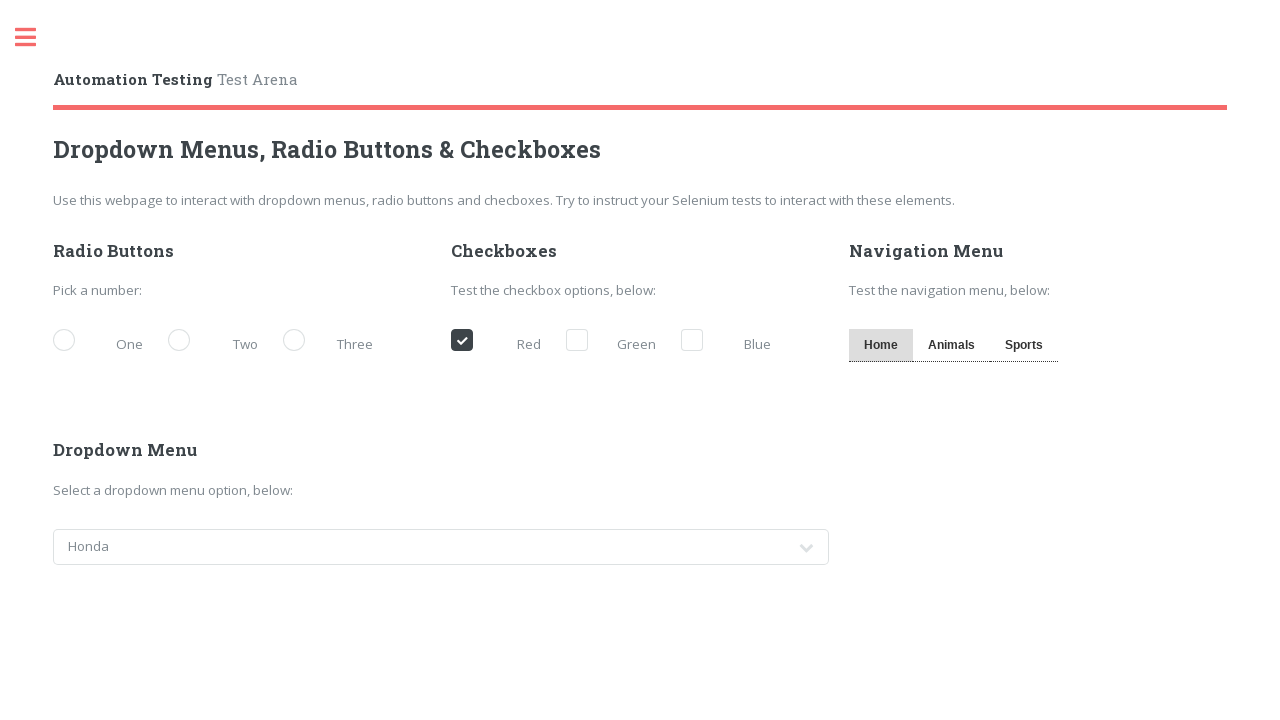